Tests form interaction on OpenCart registration page by filling the first name field and clicking the agree checkbox using Actions API

Starting URL: https://naveenautomationlabs.com/opencart/index.php?route=account/register

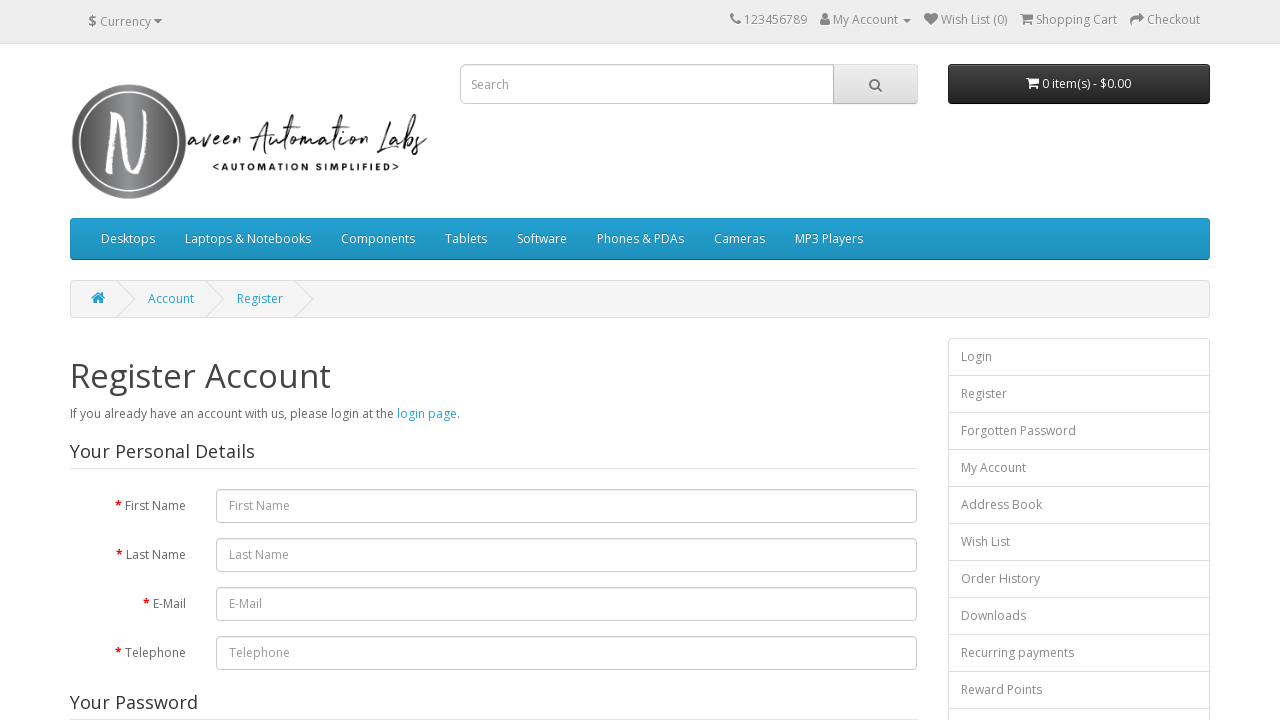

Filled first name field with 'AutoSelenium' on #input-firstname
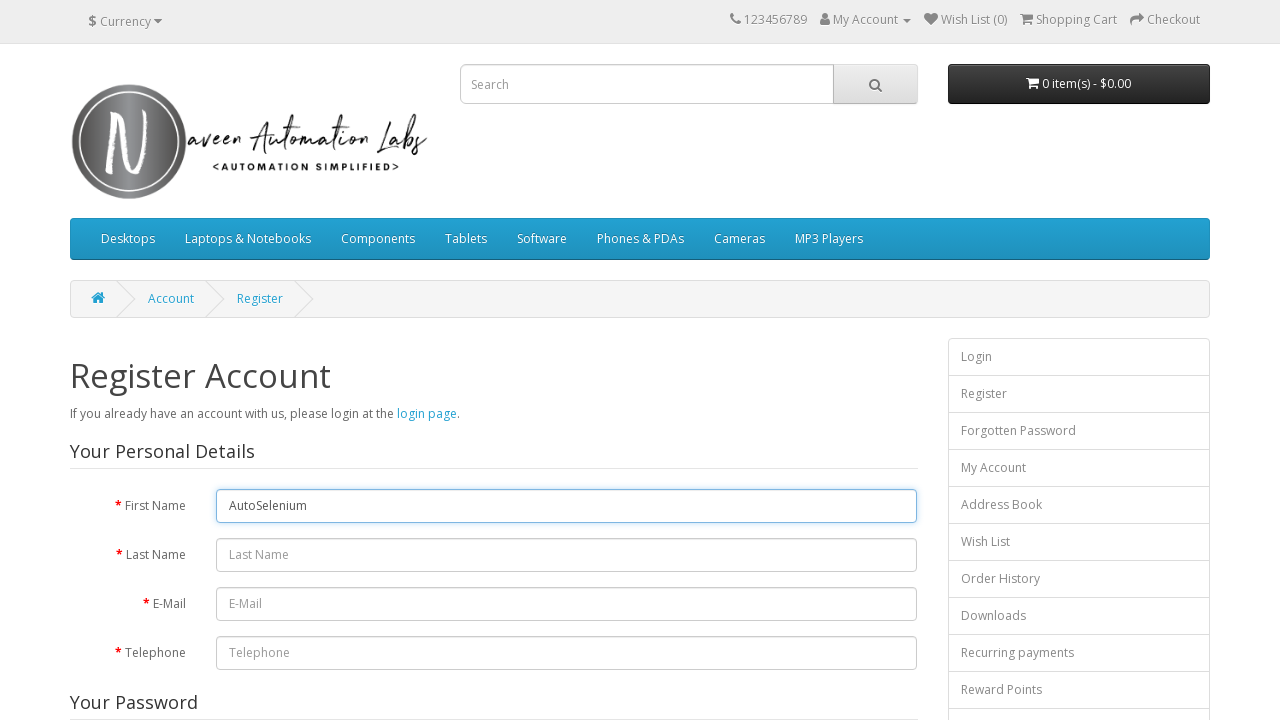

Clicked the agree checkbox at (825, 424) on input[name='agree']
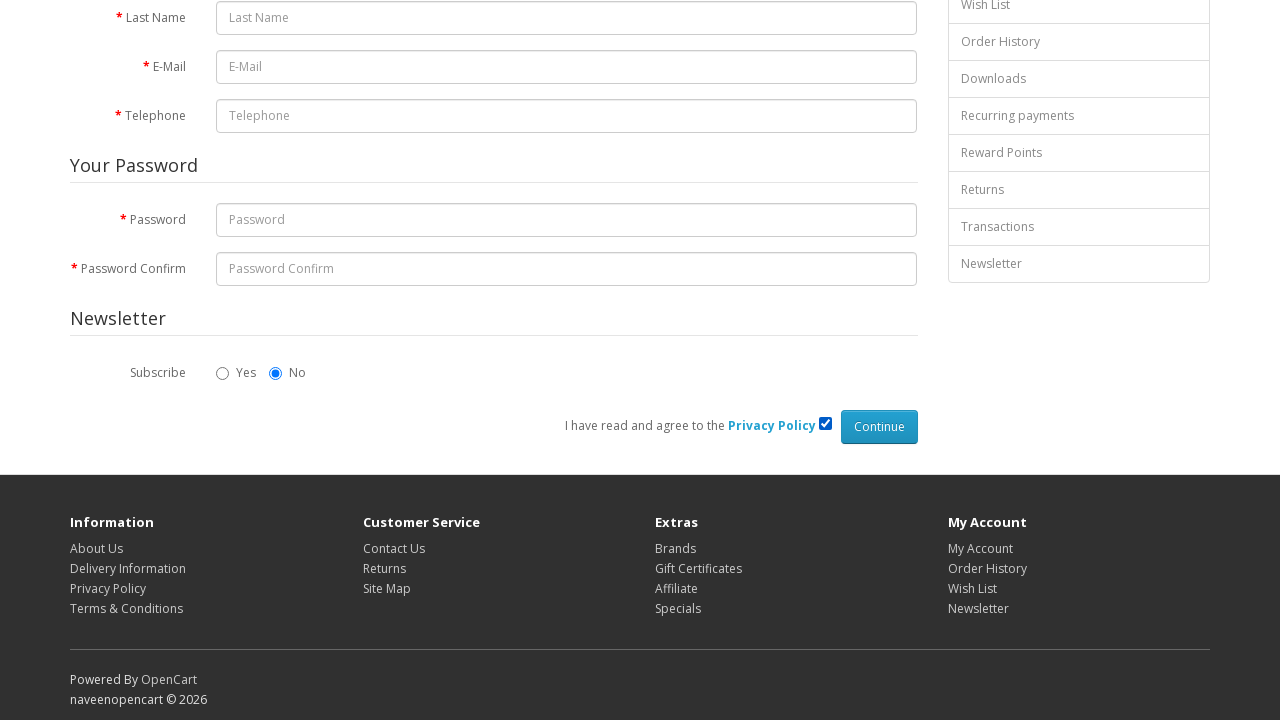

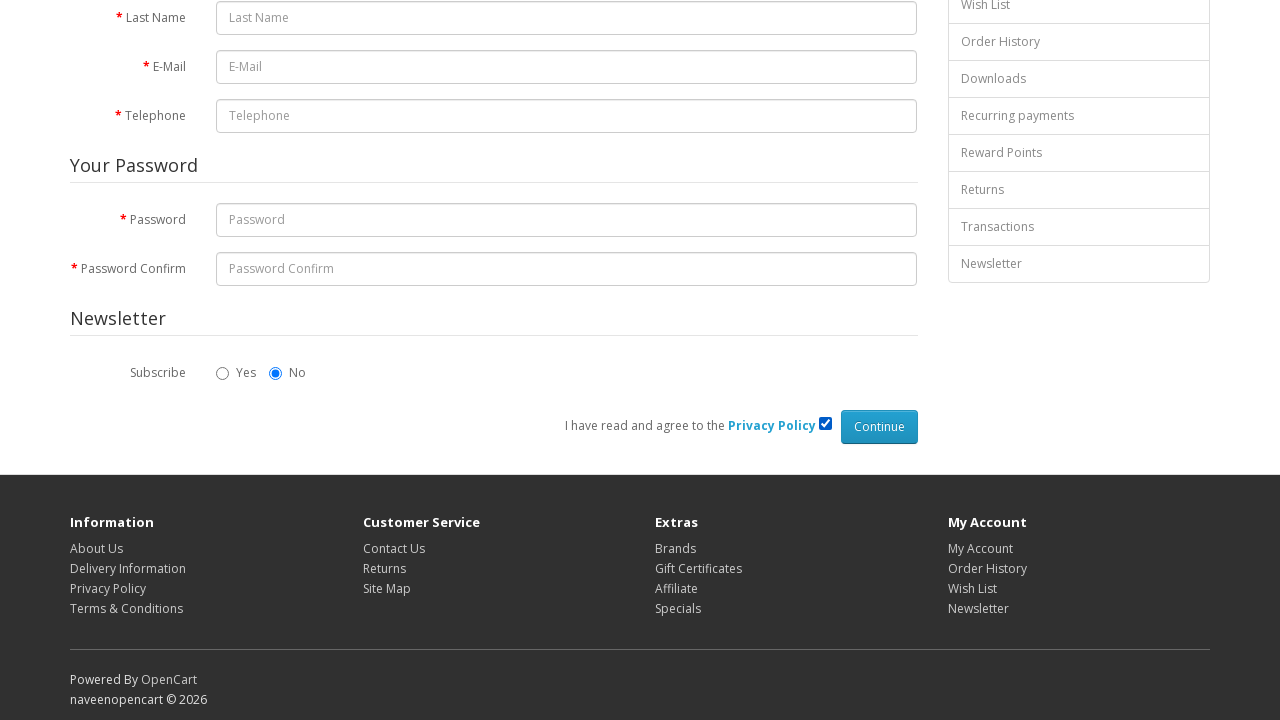